Tests JS Alert by clicking the alert button, accepting it, and verifying the result message shows the action was successful

Starting URL: https://the-internet.herokuapp.com/javascript_alerts

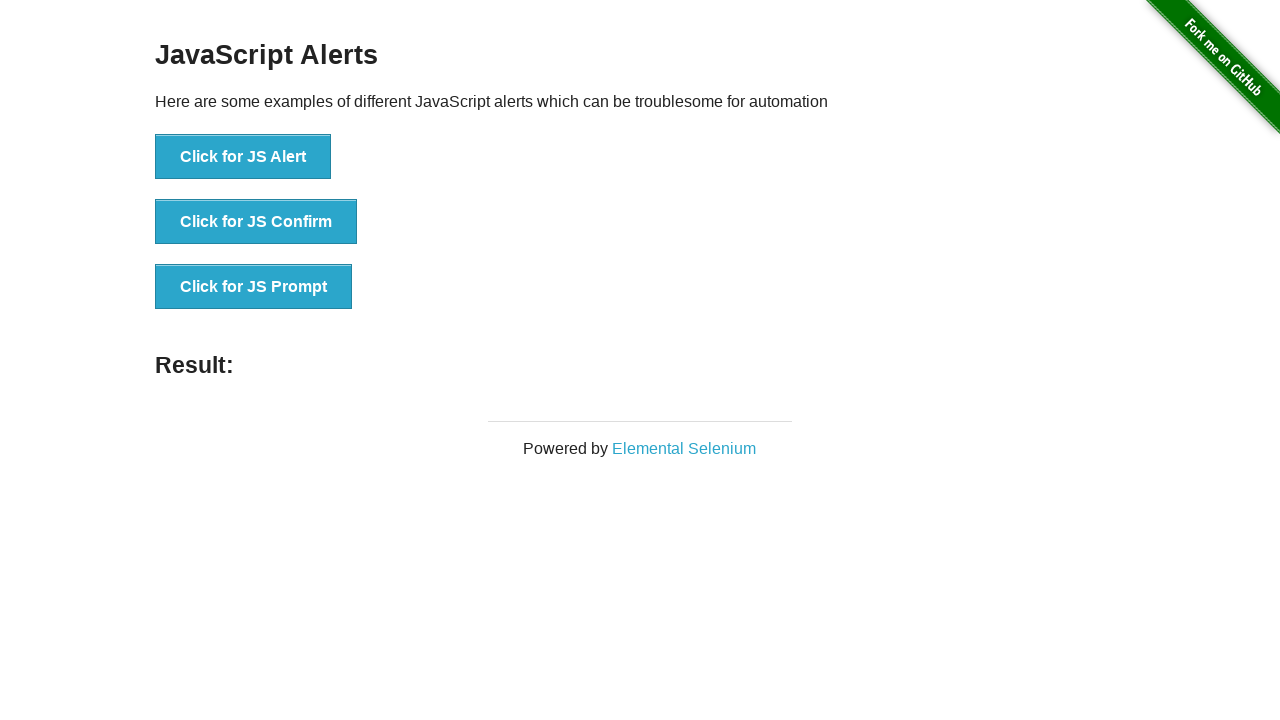

Navigated to JavaScript alerts test page
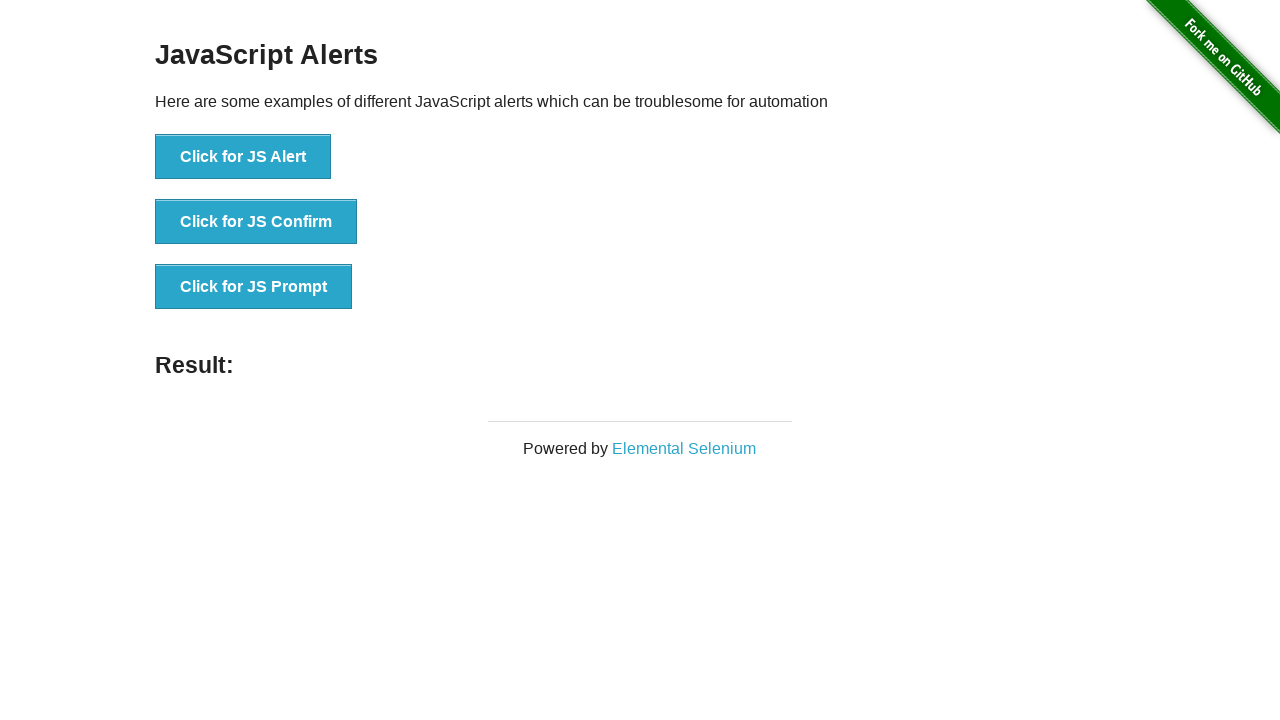

Set up dialog handler to accept alerts
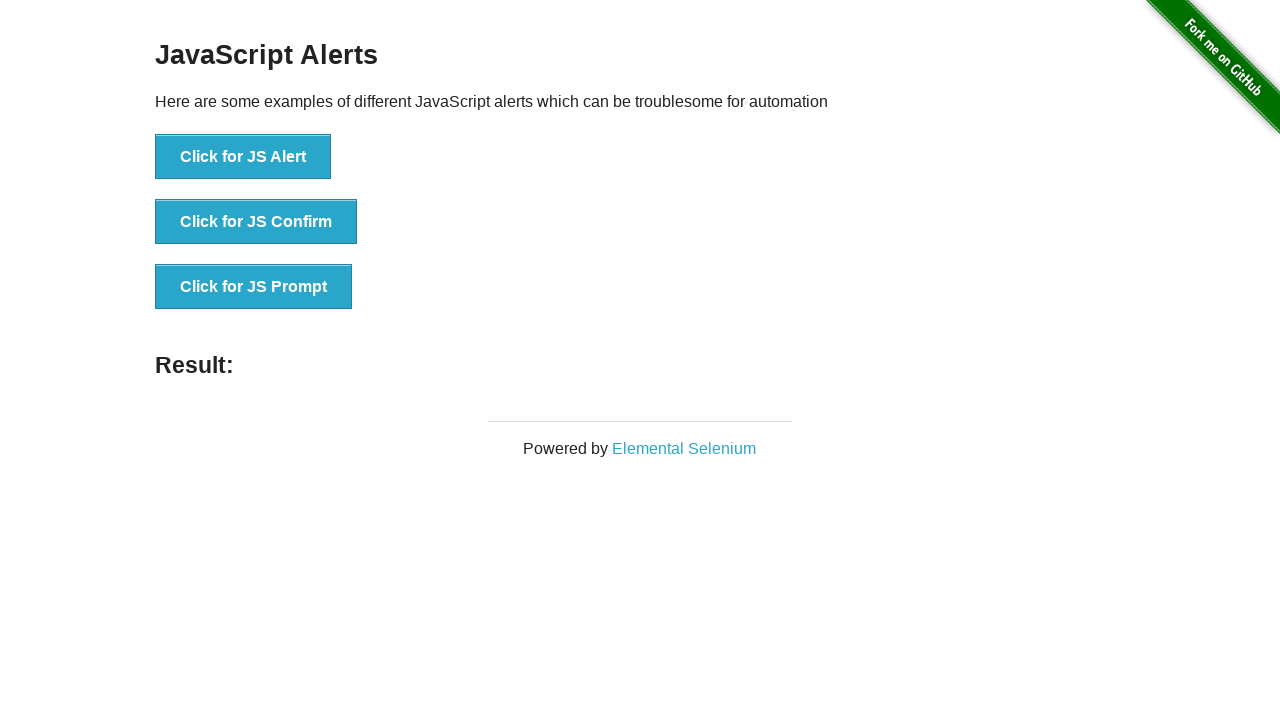

Clicked the JS Alert button at (243, 157) on button[onclick*='jsAlert']
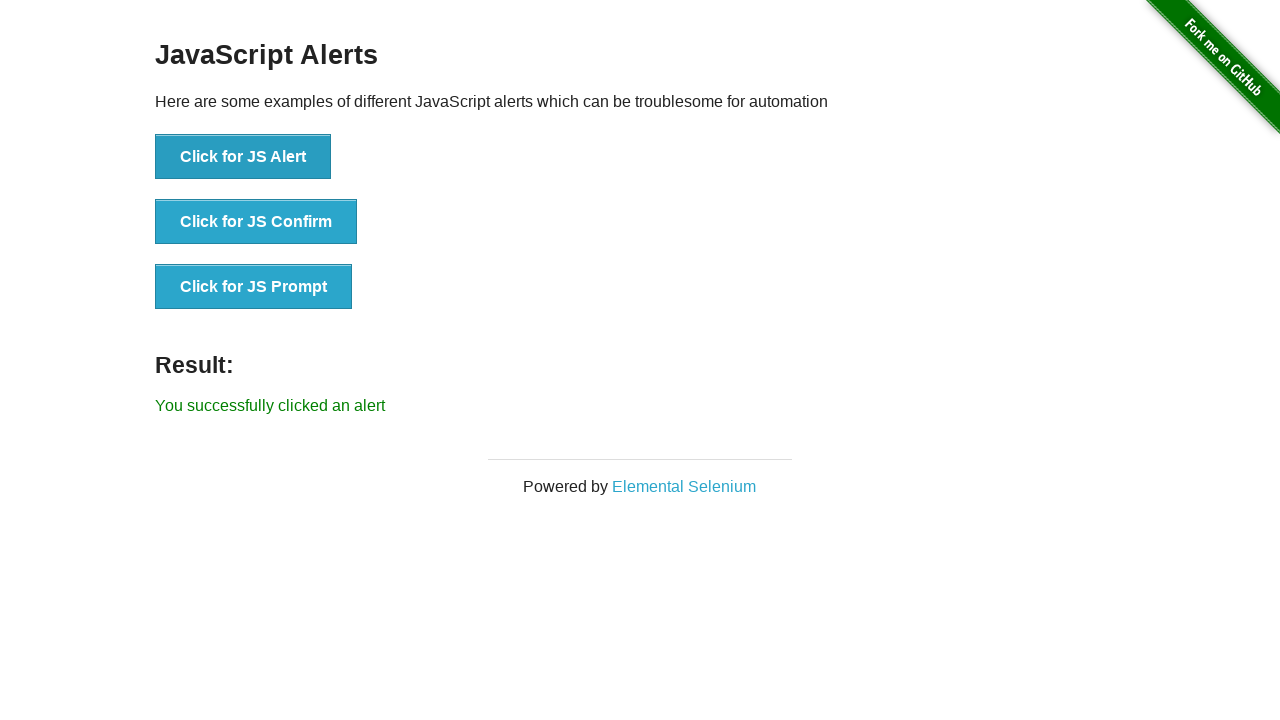

Result message element loaded
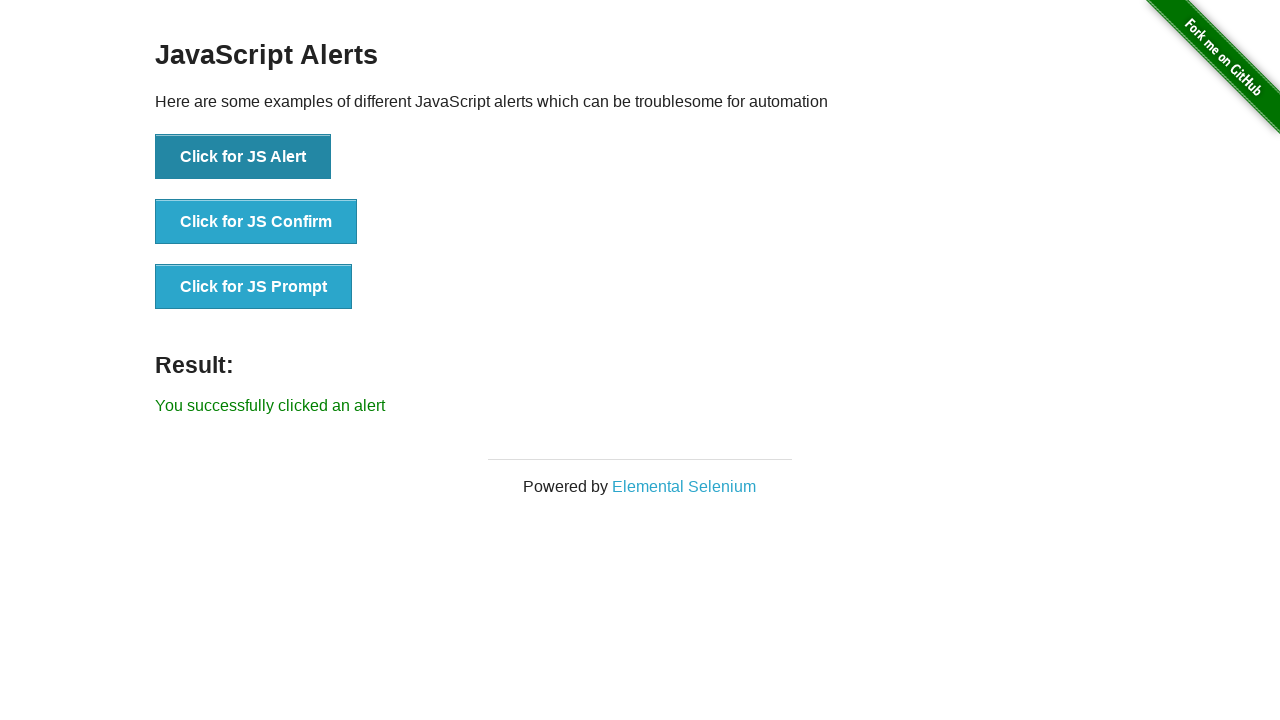

Retrieved result message text: 'You successfully clicked an alert'
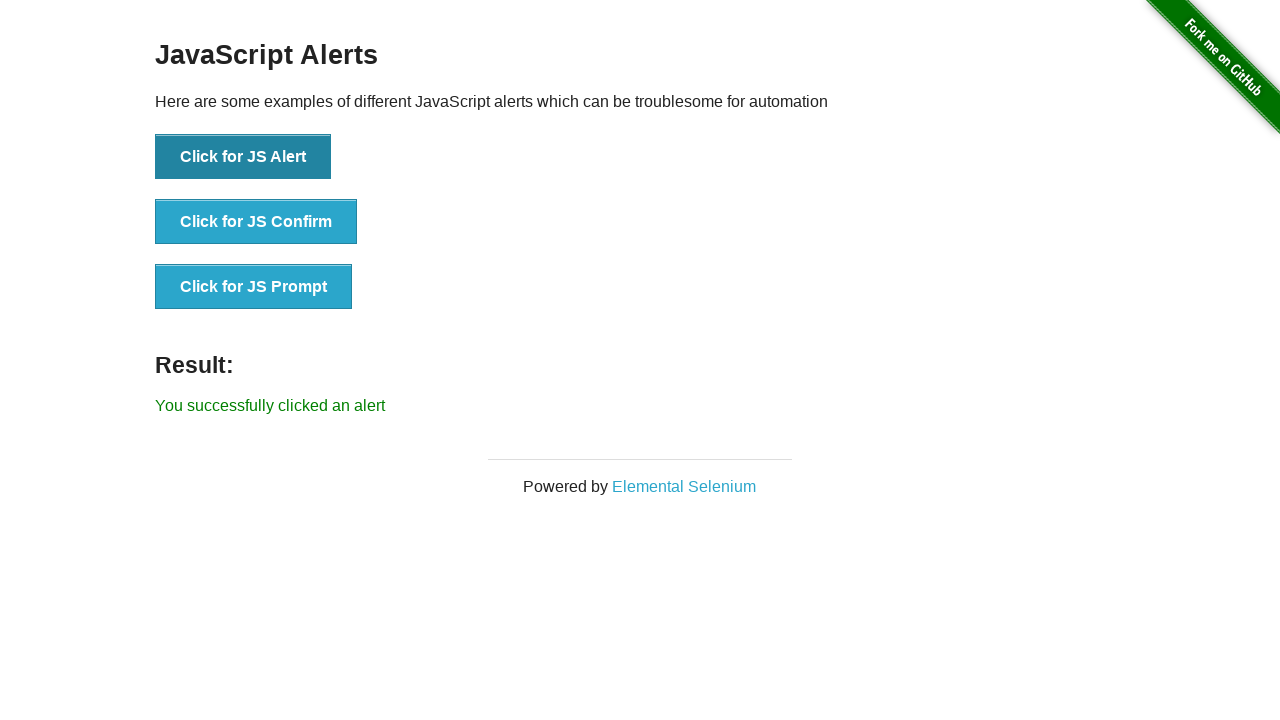

Verified alert was accepted and success message displayed
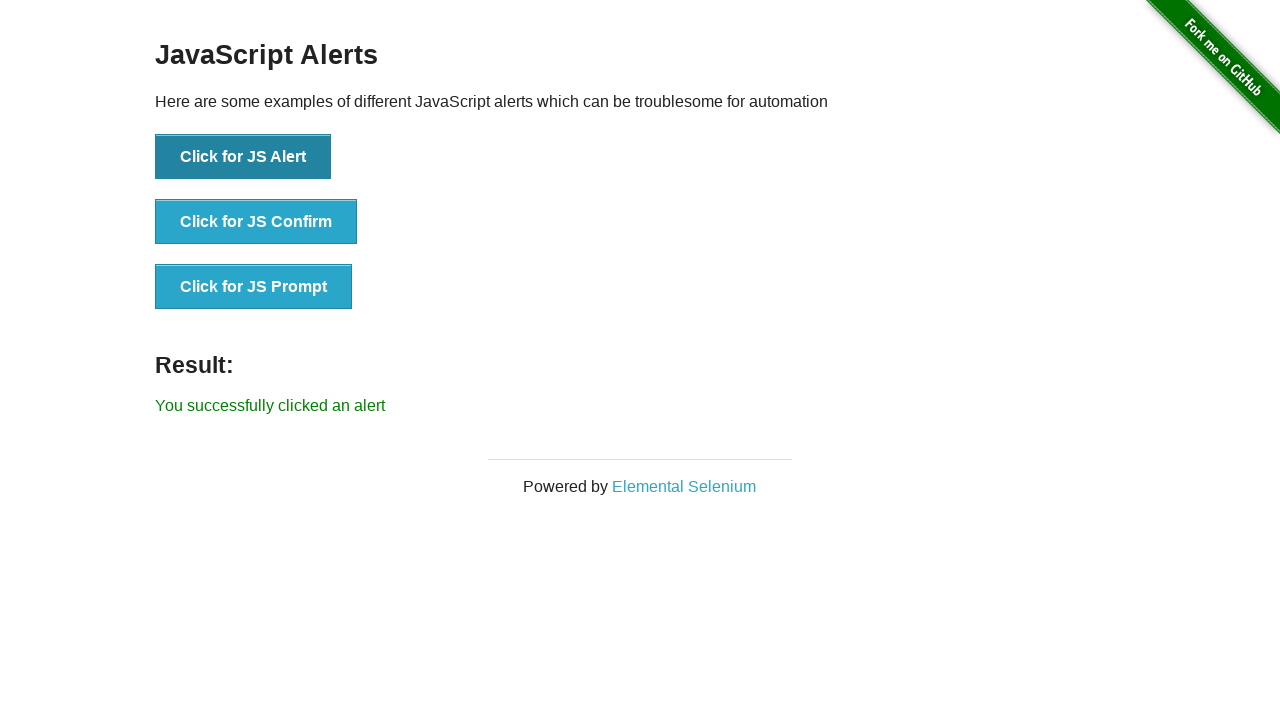

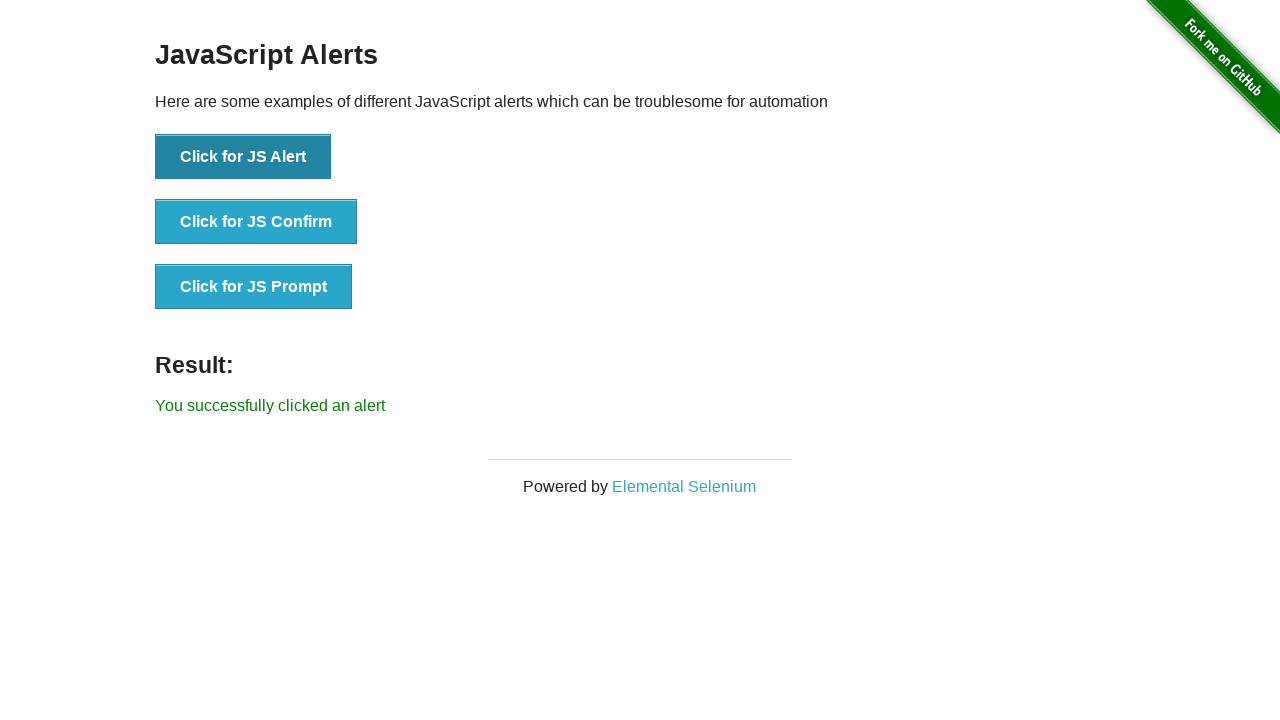